Tests browser window handling by opening multiple child windows/tabs and then closing them one by one

Starting URL: https://demoqa.com/browser-windows

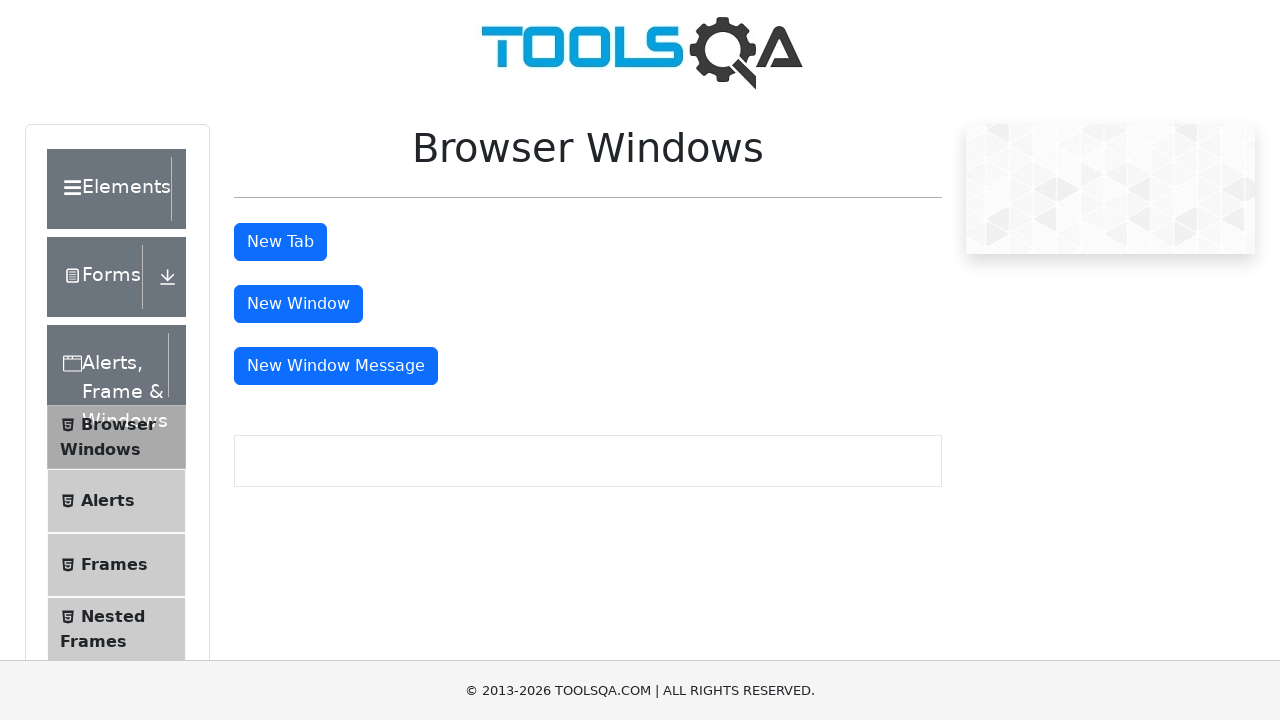

Clicked button to open new window at (298, 304) on #windowButton
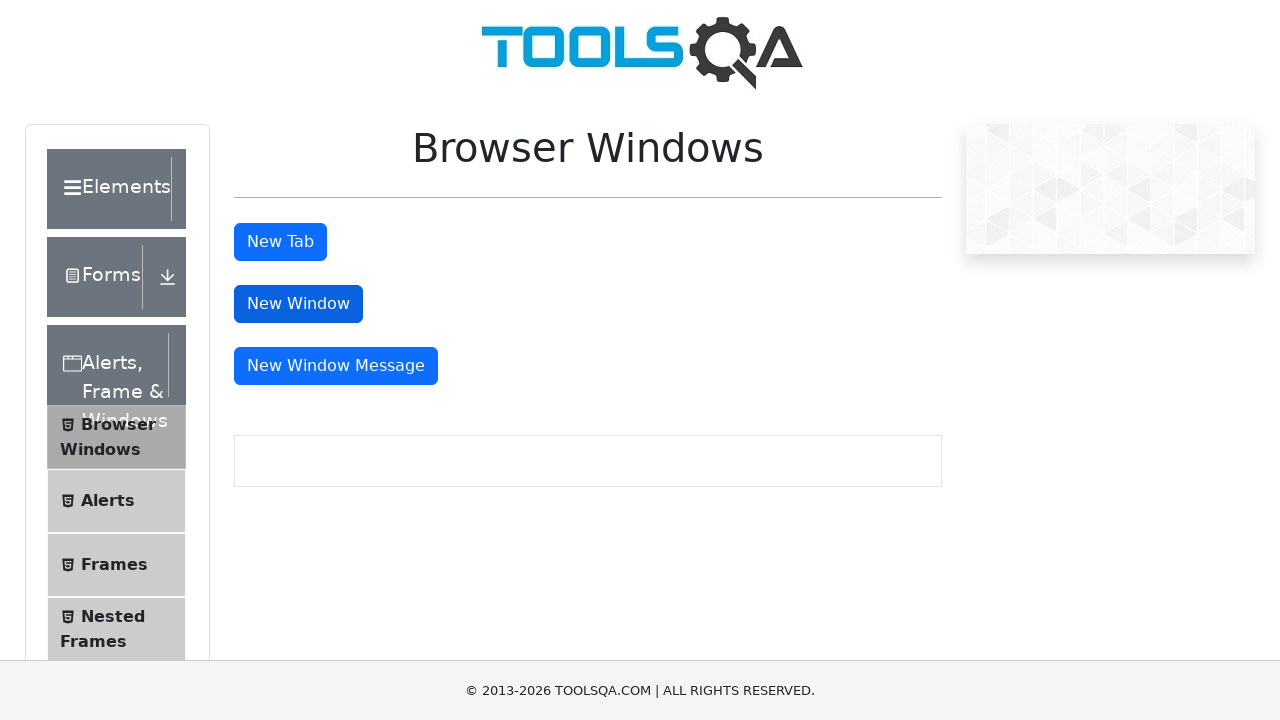

Clicked button to open message window at (336, 366) on #messageWindowButton
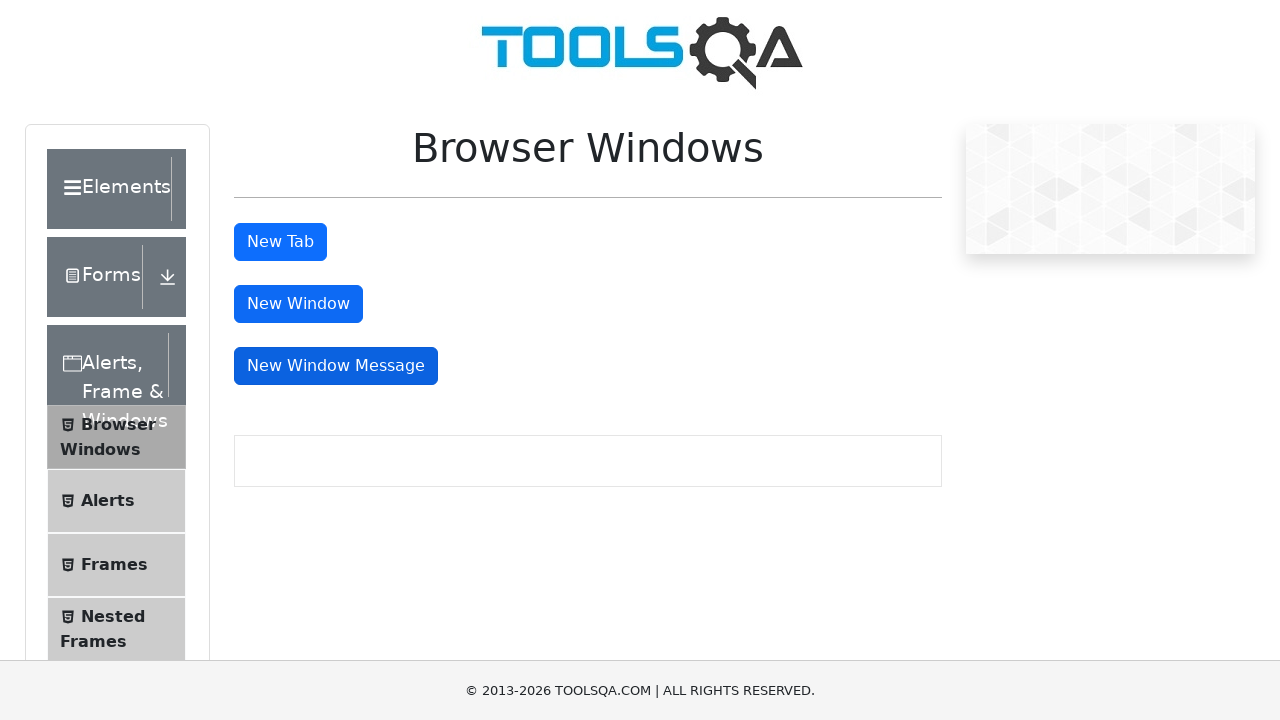

Clicked button to open new tab at (280, 242) on #tabButton
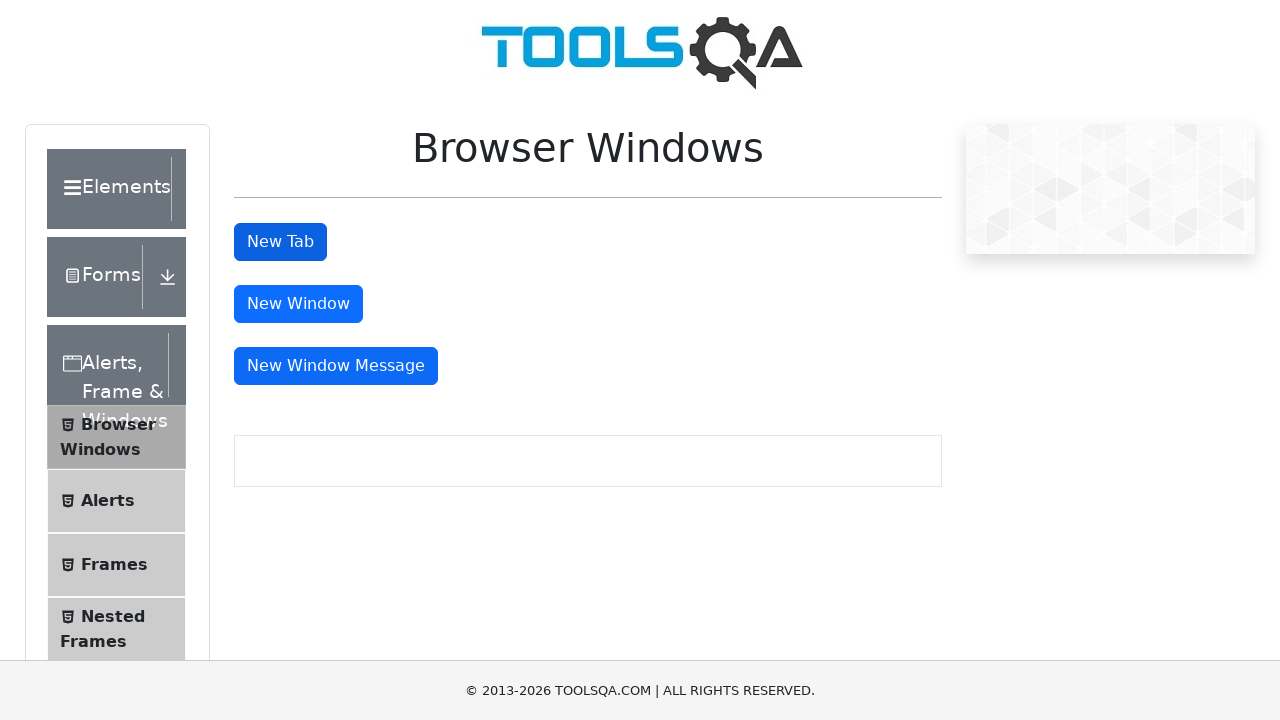

Retrieved all open pages (windows/tabs) from context
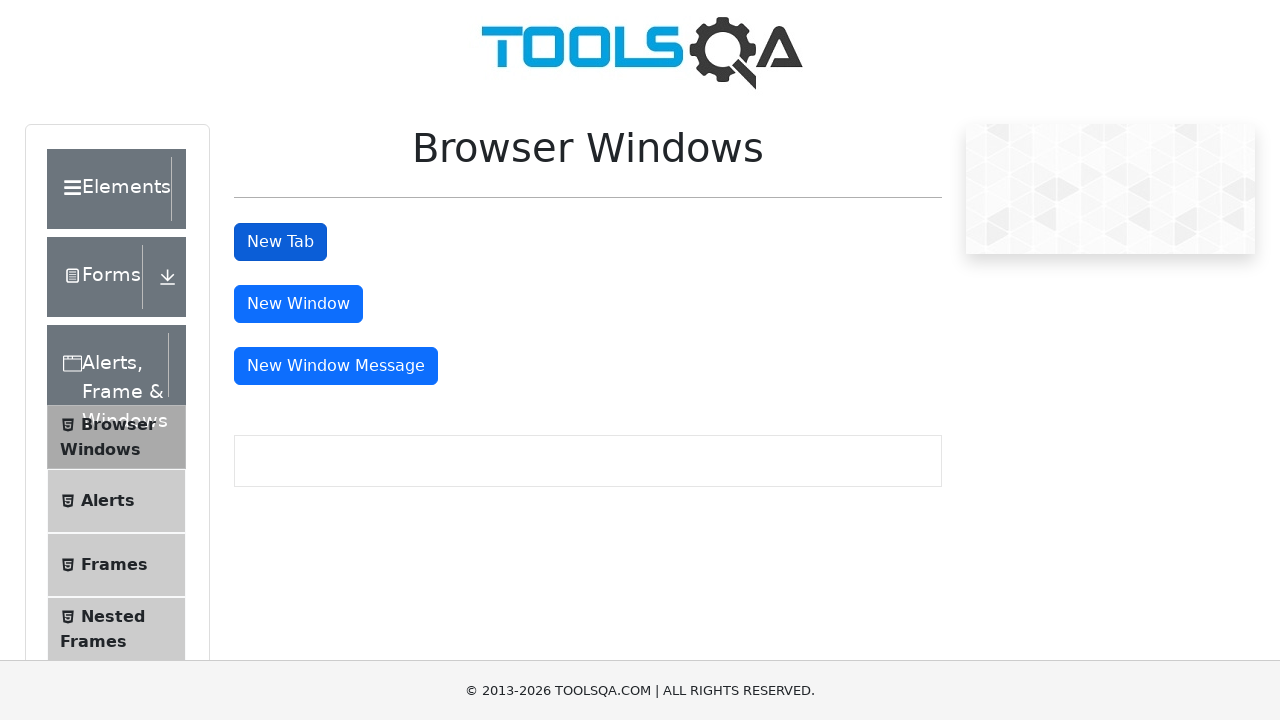

Identified main page as first page in context
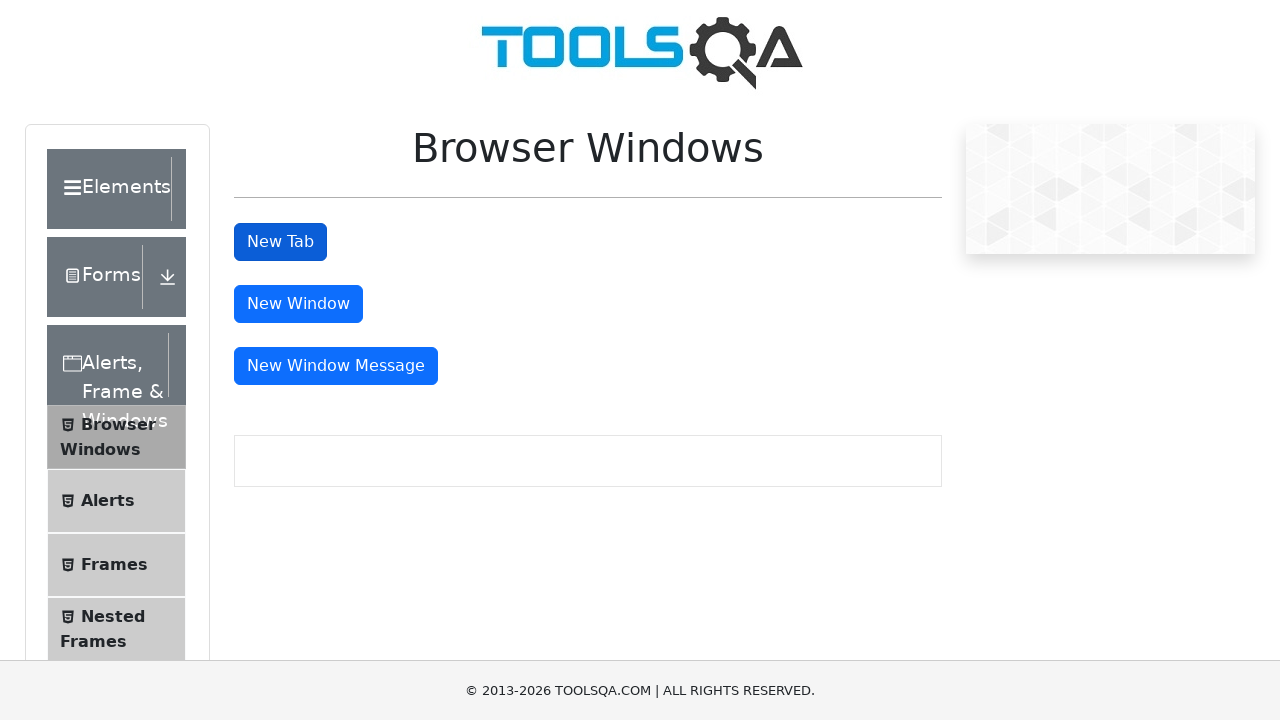

Closed a child window/tab
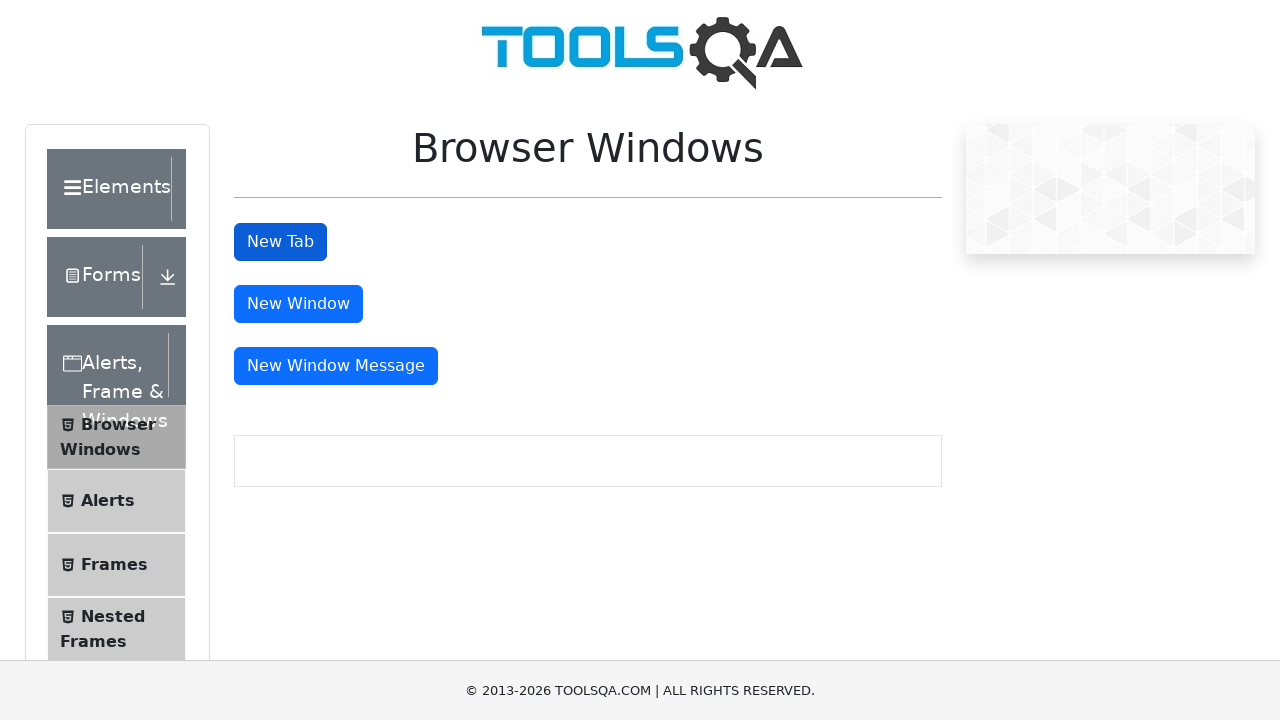

Closed a child window/tab
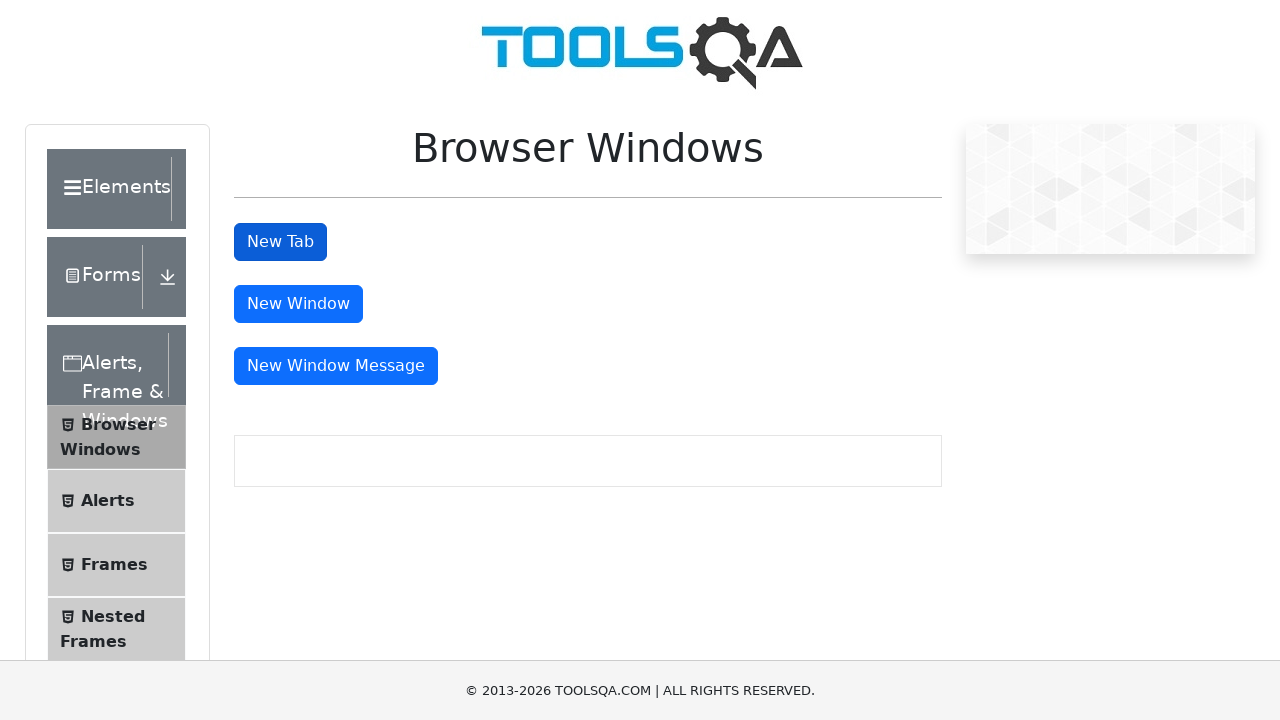

Closed a child window/tab
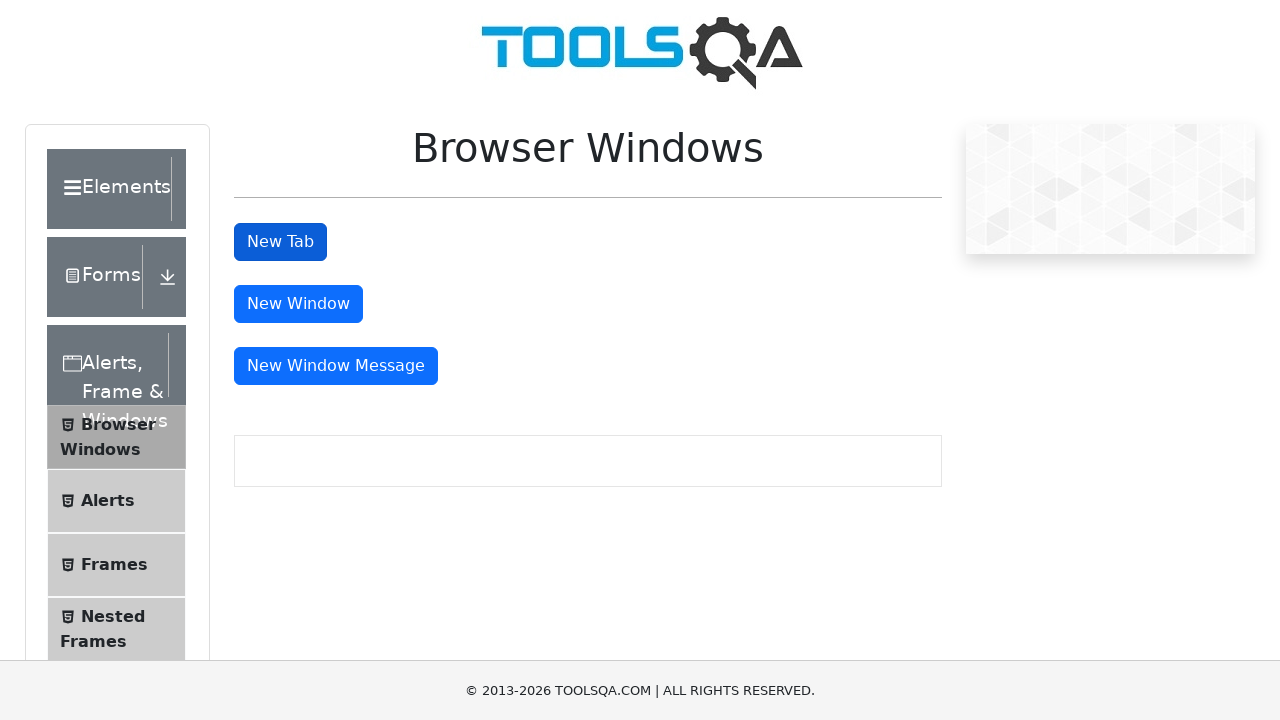

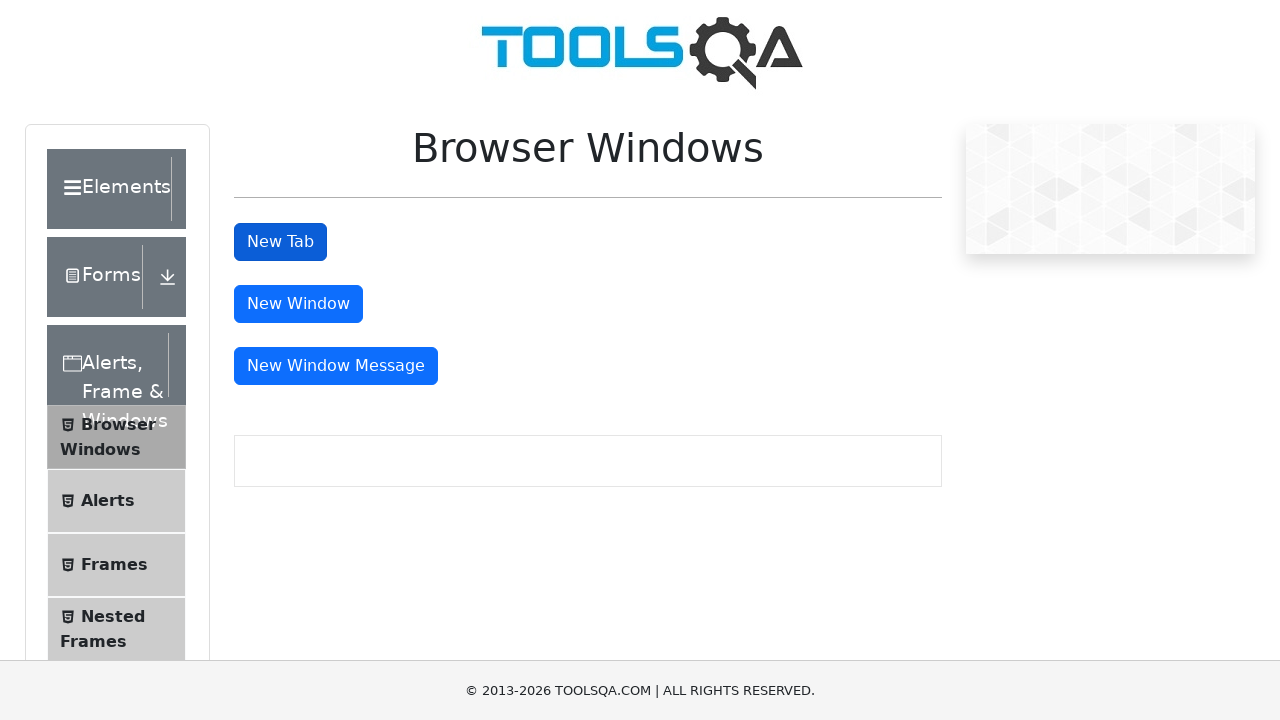